Tests scrolling functionality on a page and within a table element, then verifies that the sum of values in a table column matches the displayed total amount

Starting URL: https://rahulshettyacademy.com/AutomationPractice/

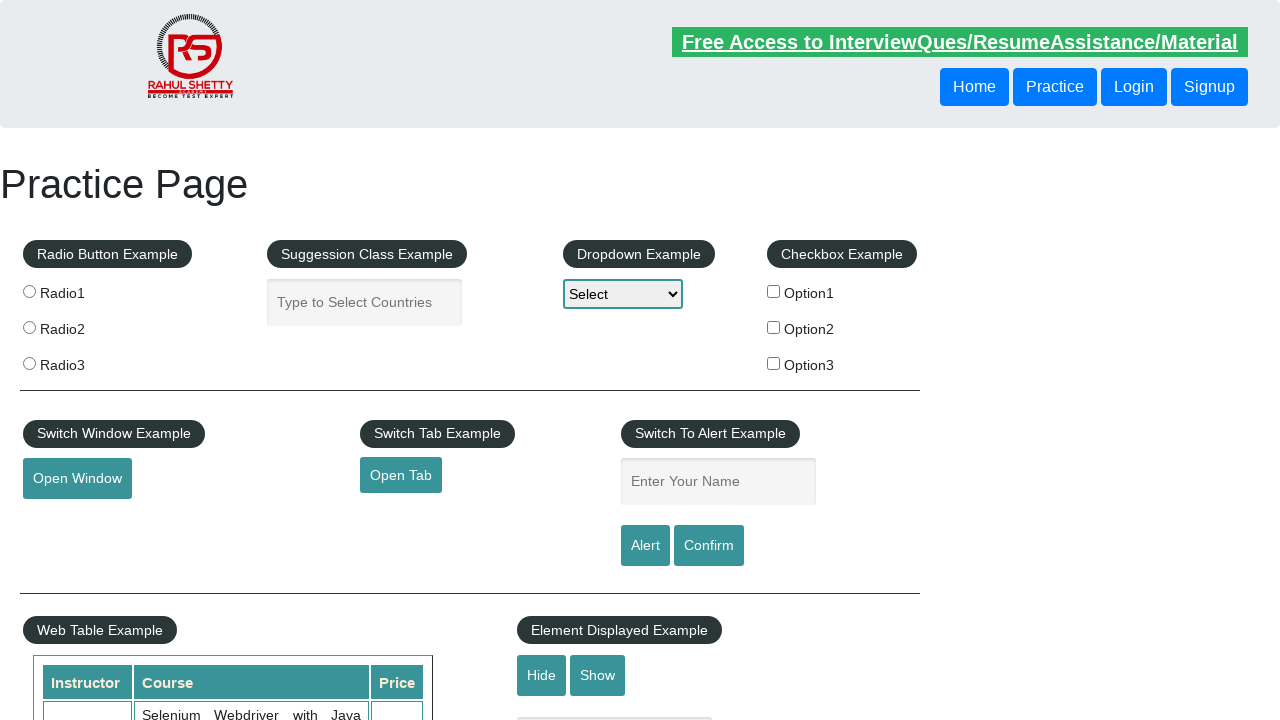

Scrolled down main page by 500 pixels
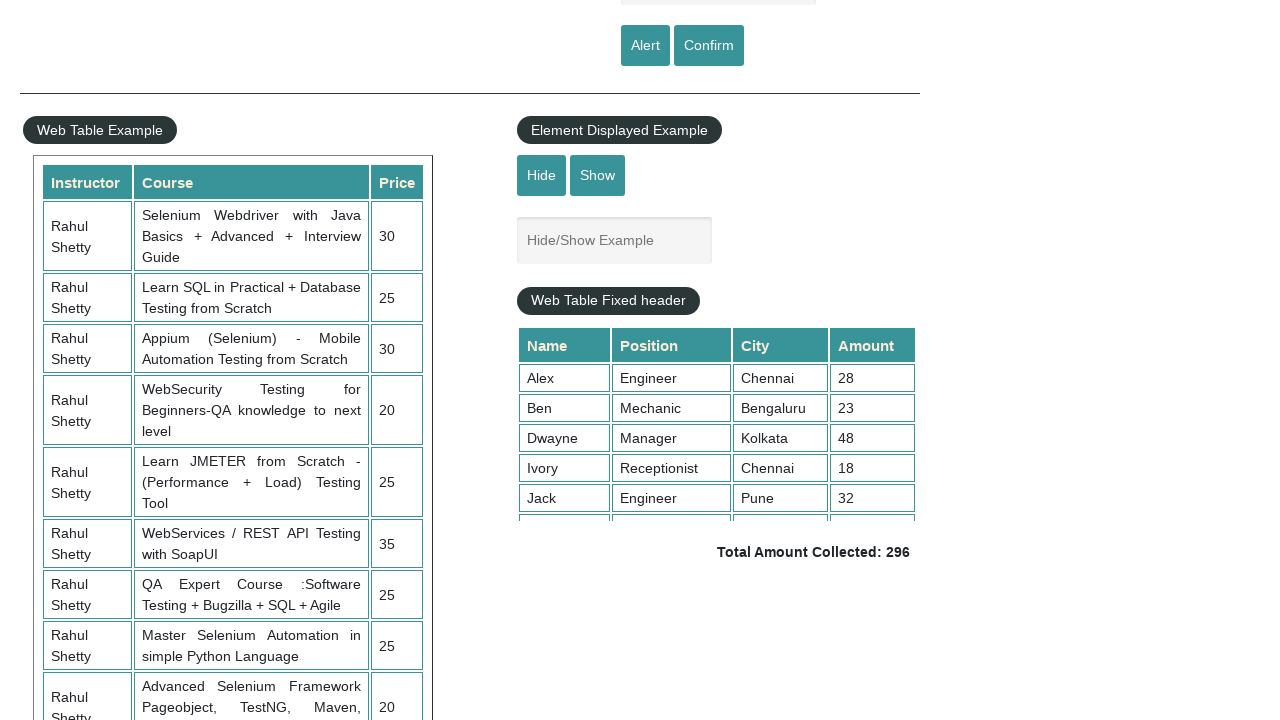

Scrolled within fixed header table by 5000 pixels
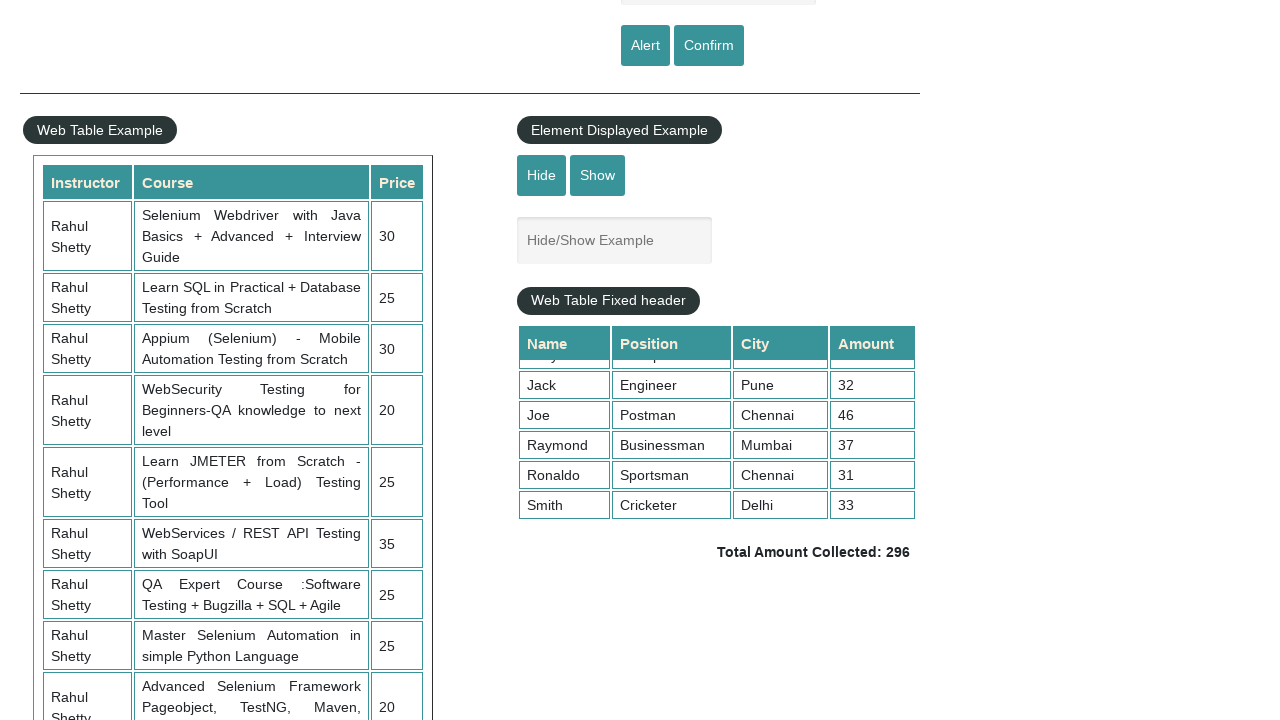

Retrieved all values from 4th column of table
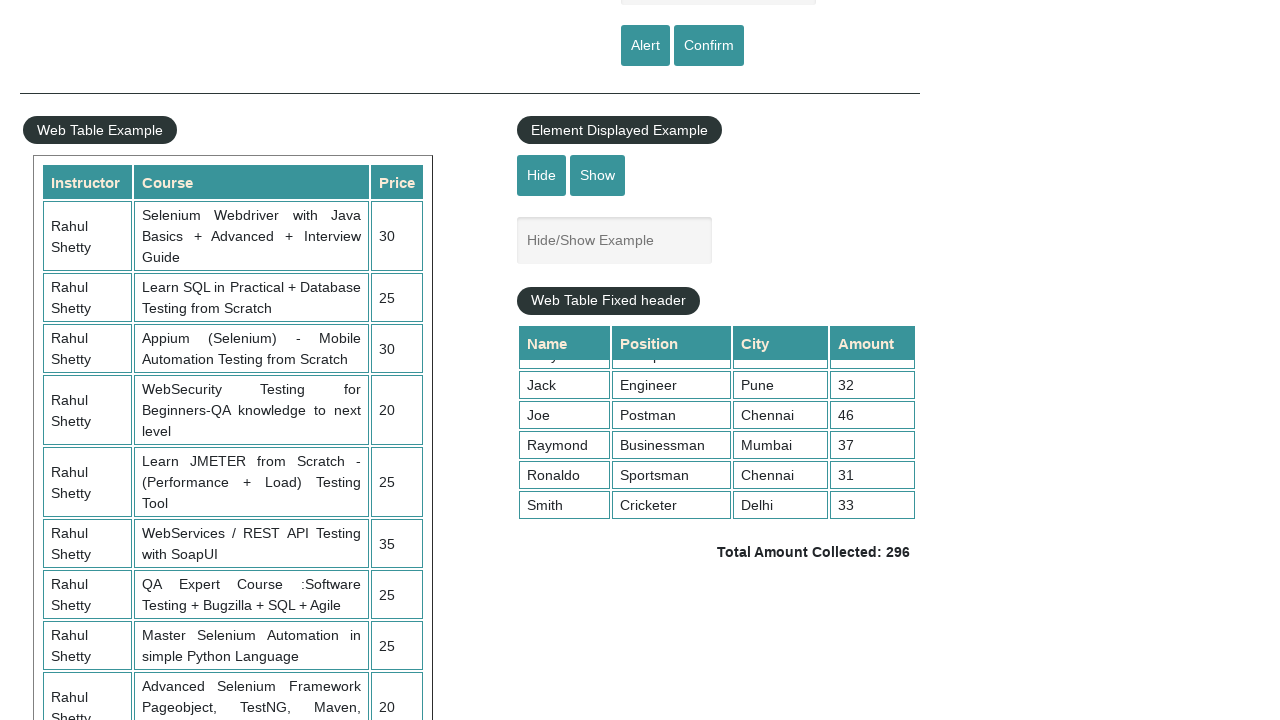

Calculated sum of column values: 296
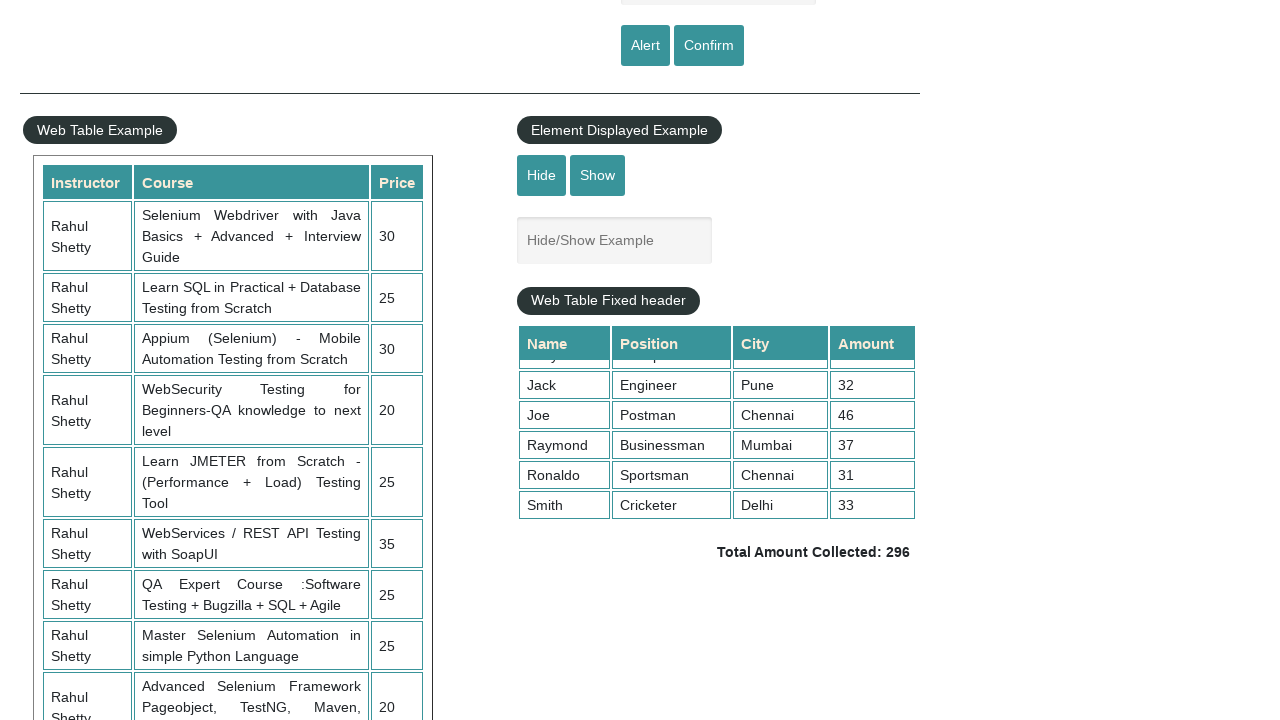

Located total amount element
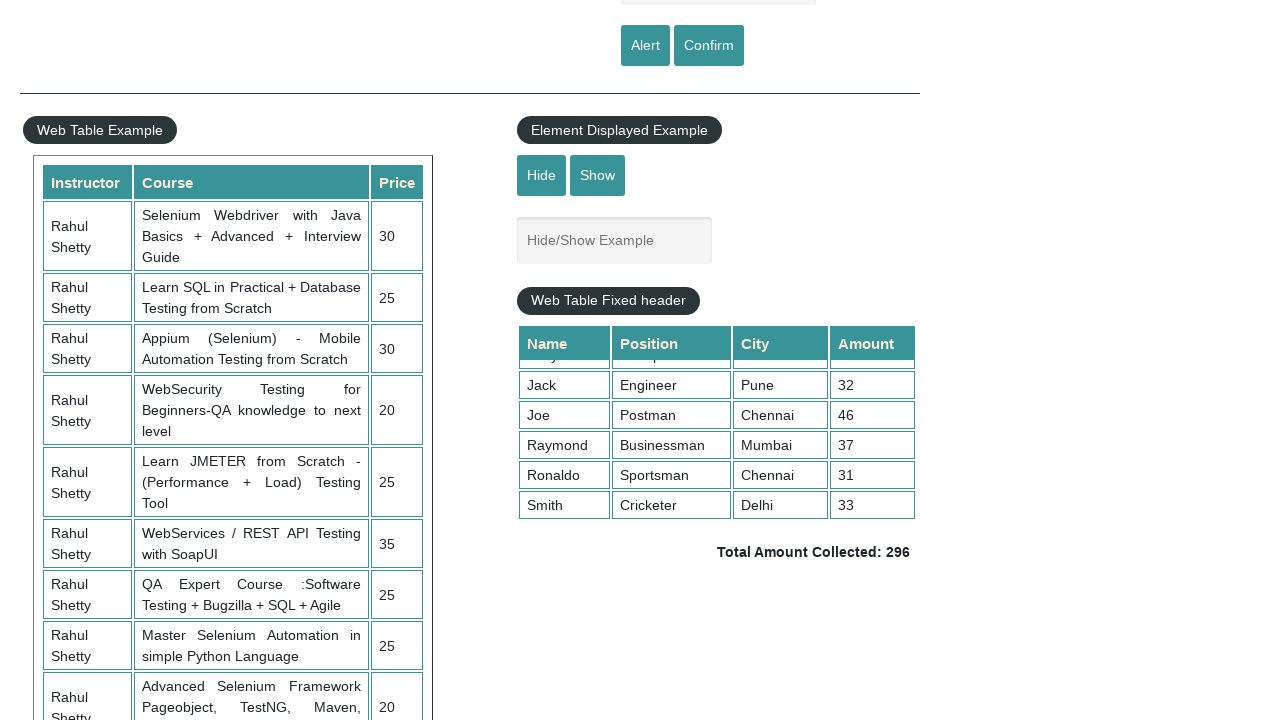

Retrieved total amount text:  Total Amount Collected: 296 
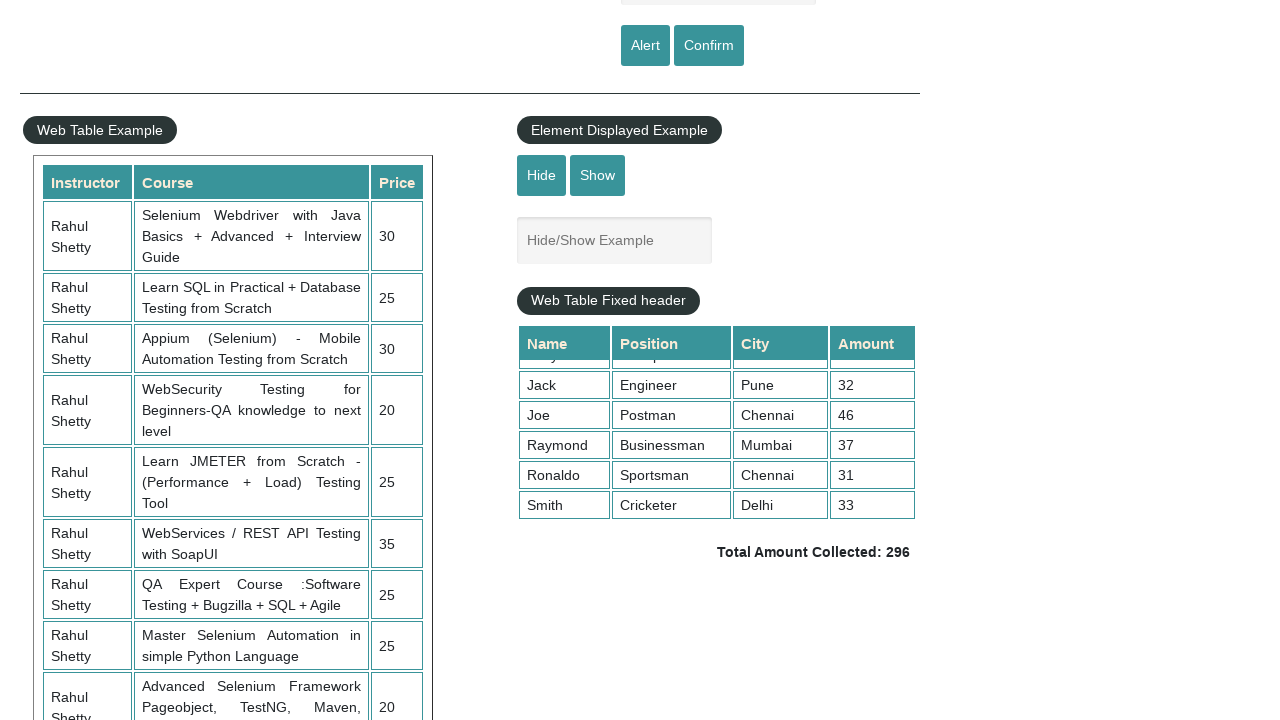

Verified calculated sum (296) matches displayed total (296)
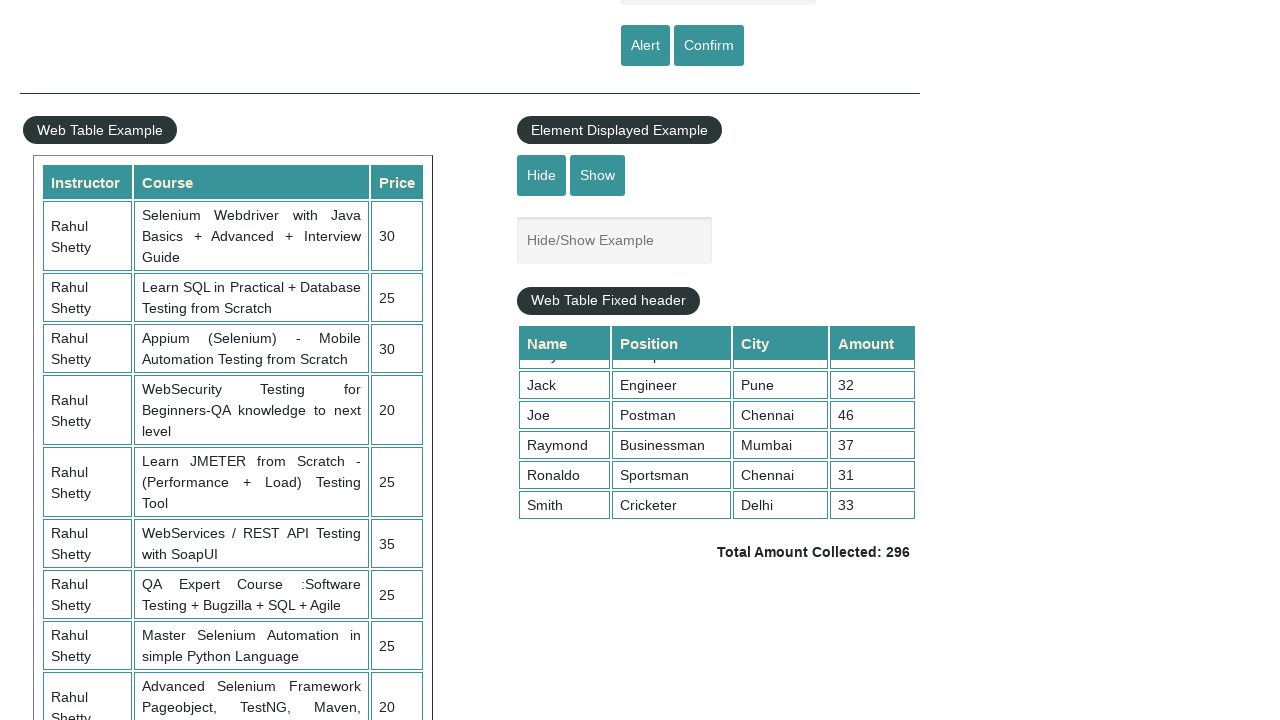

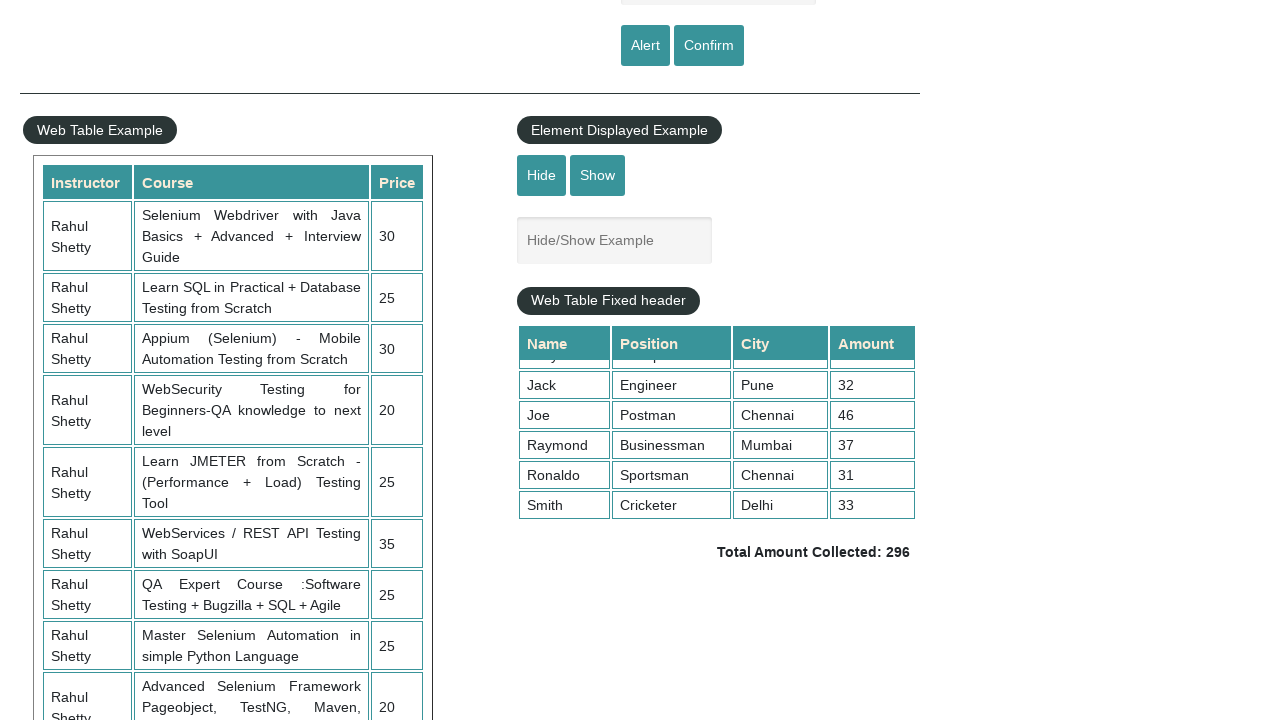